Tests checking if the Get Started button is displayed on the WebdriverIO homepage

Starting URL: https://webdriver.io

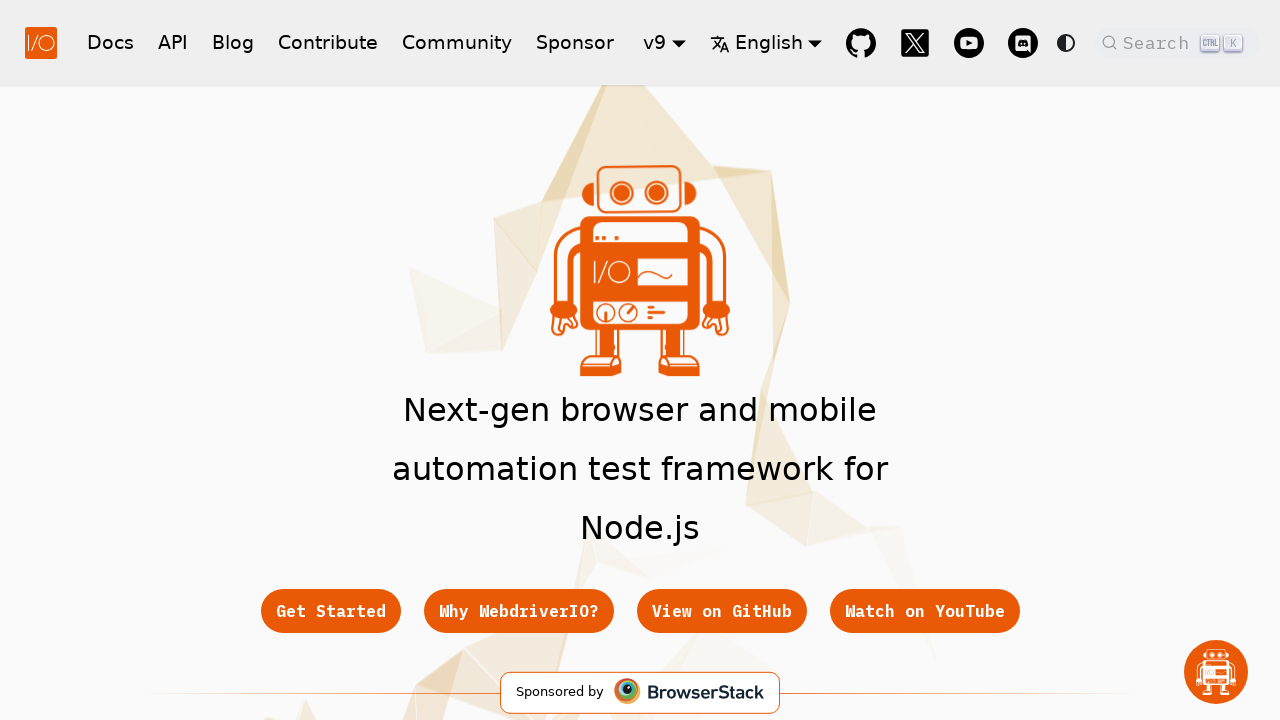

Navigated to WebdriverIO homepage
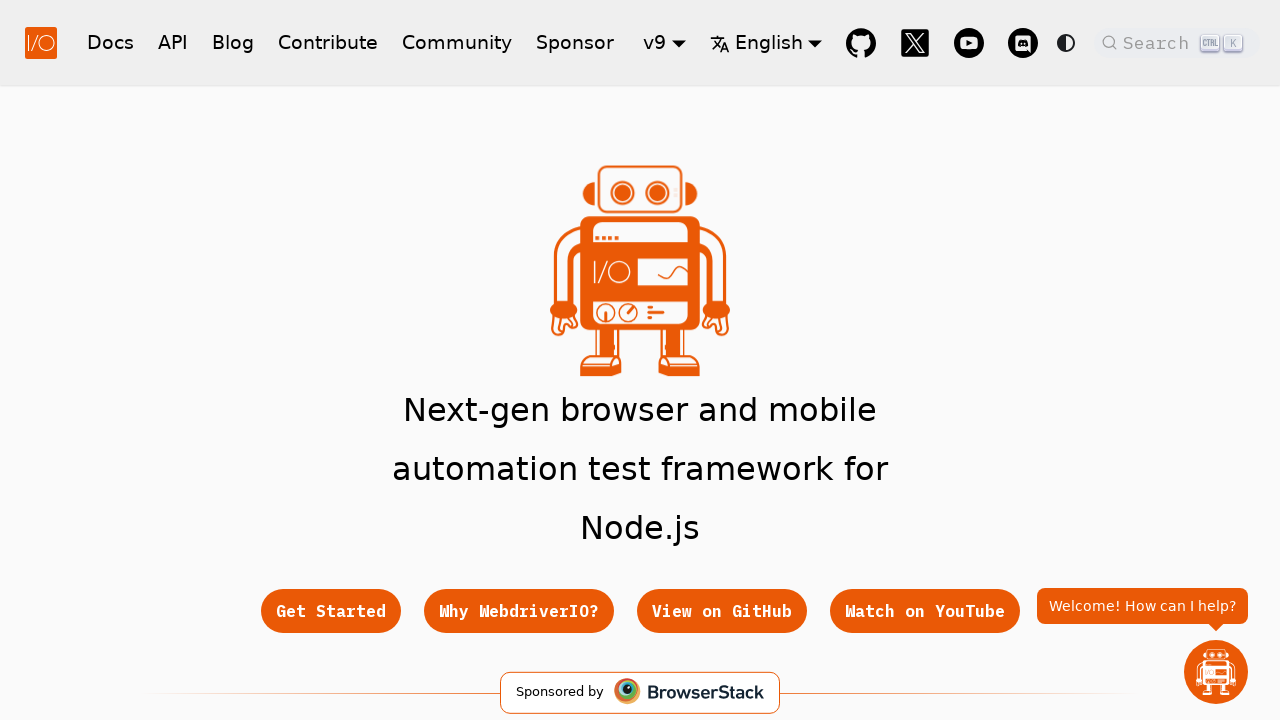

Get Started button is displayed and visible on the page
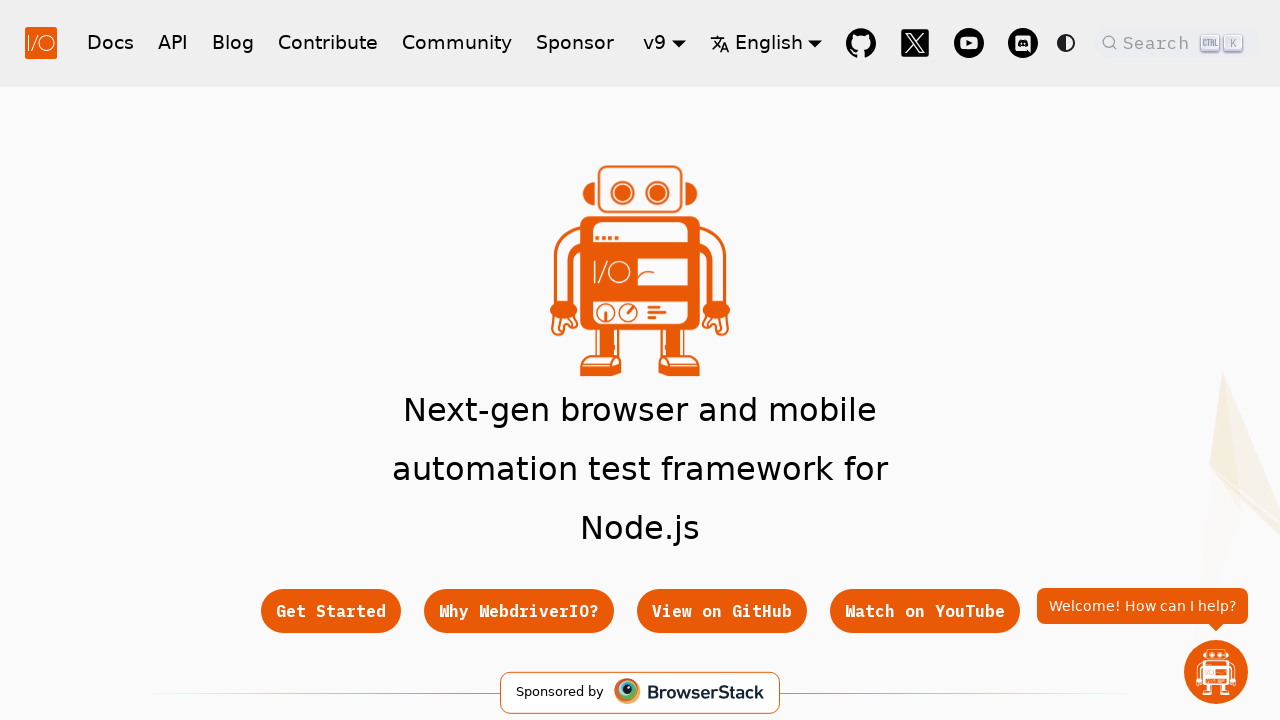

Verified that Get Started button element is displayed
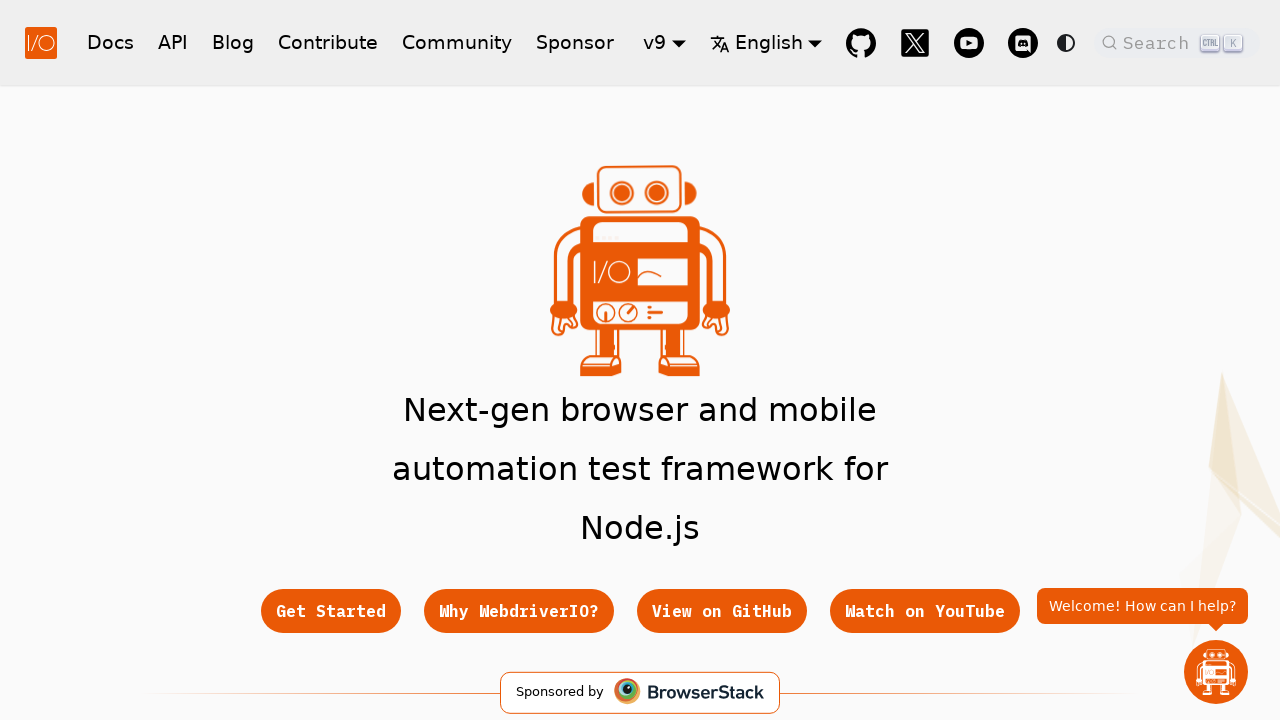

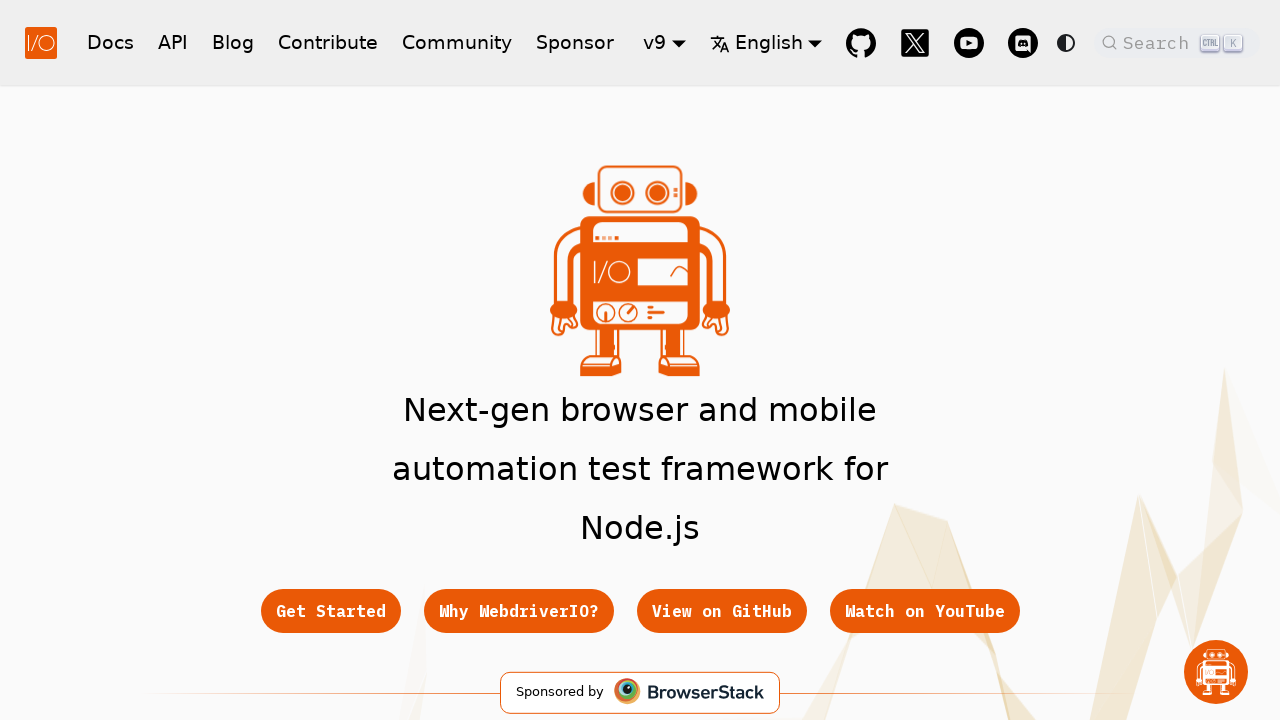